Tests custom checkbox and radio button functionality on W3Schools by checking and unchecking checkboxes and radio buttons

Starting URL: https://www.w3schools.com/howto/howto_css_custom_checkbox.asp

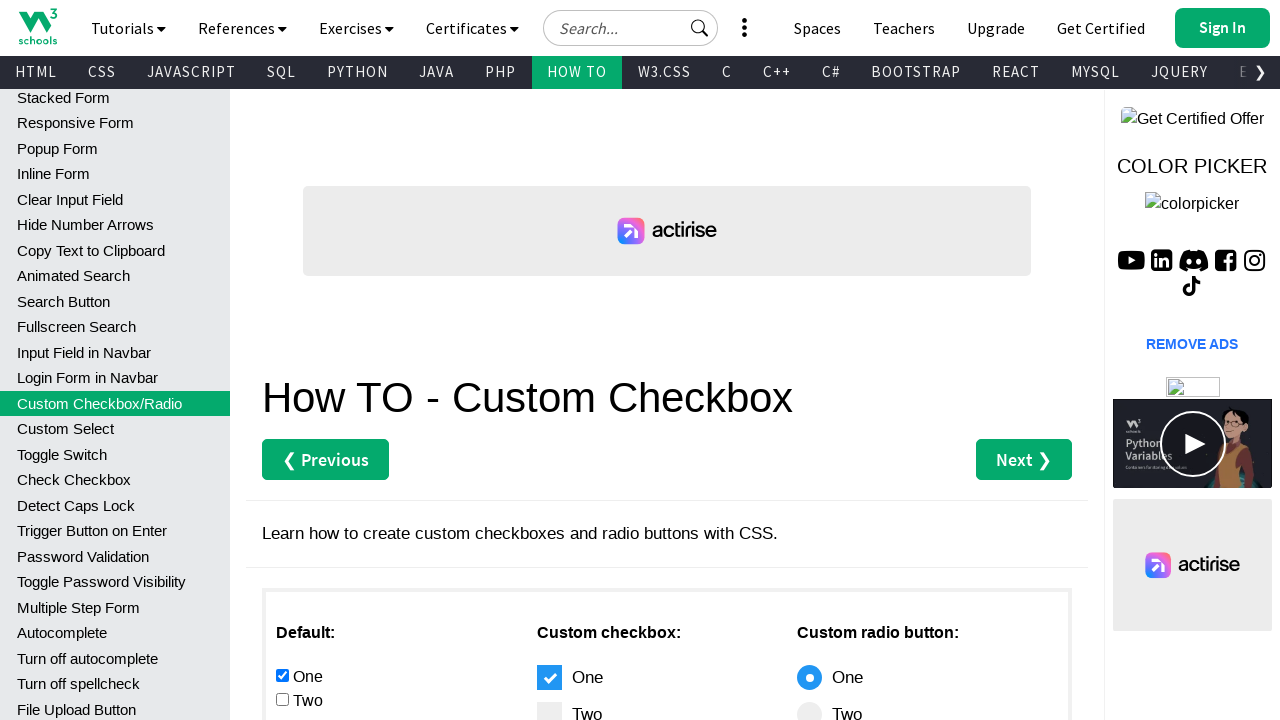

Located all checkboxes in the main section
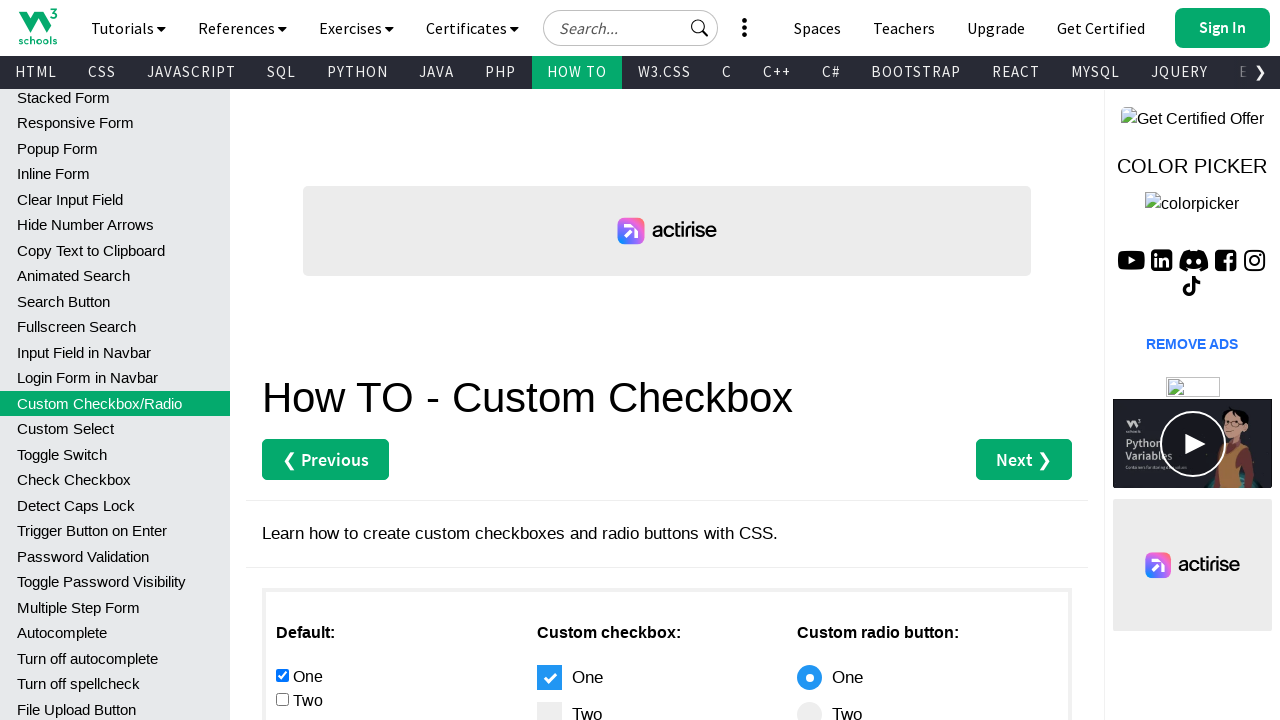

Checked the second checkbox at (282, 699) on #main div :nth-child(1) input[type="checkbox"] >> nth=1
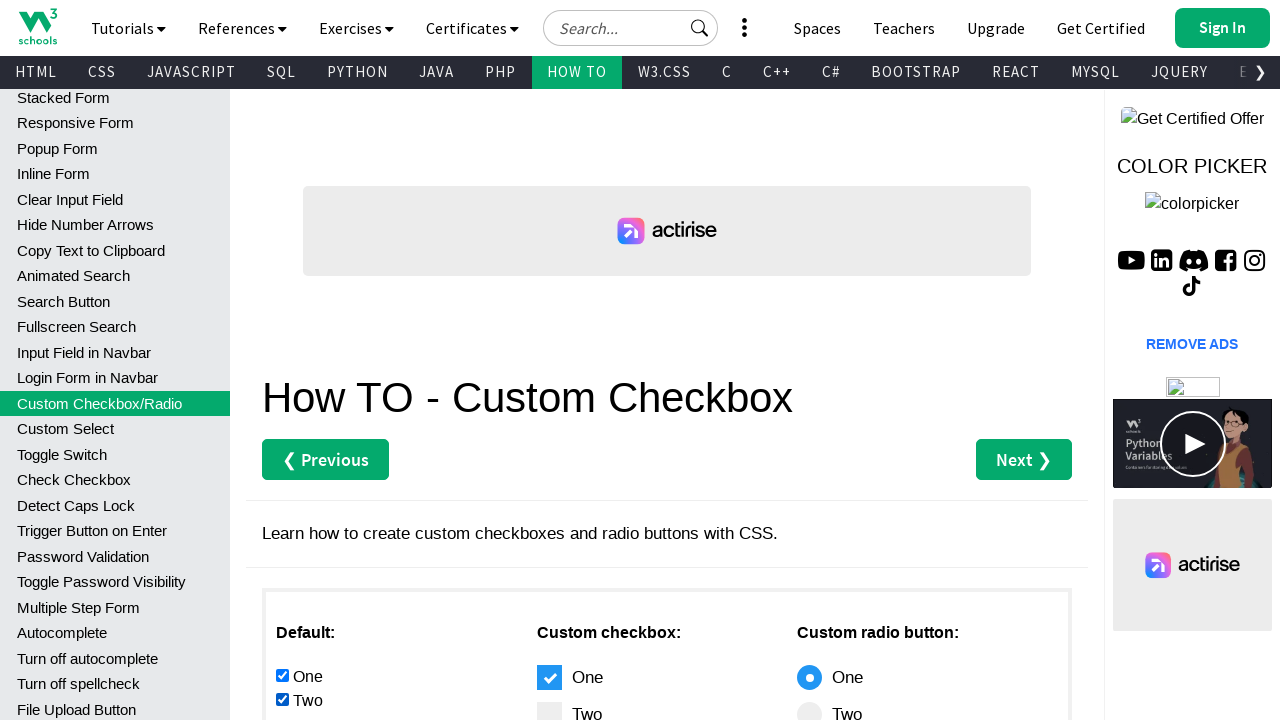

Unchecked the first checkbox at (282, 675) on #main div :nth-child(1) input[type="checkbox"] >> nth=0
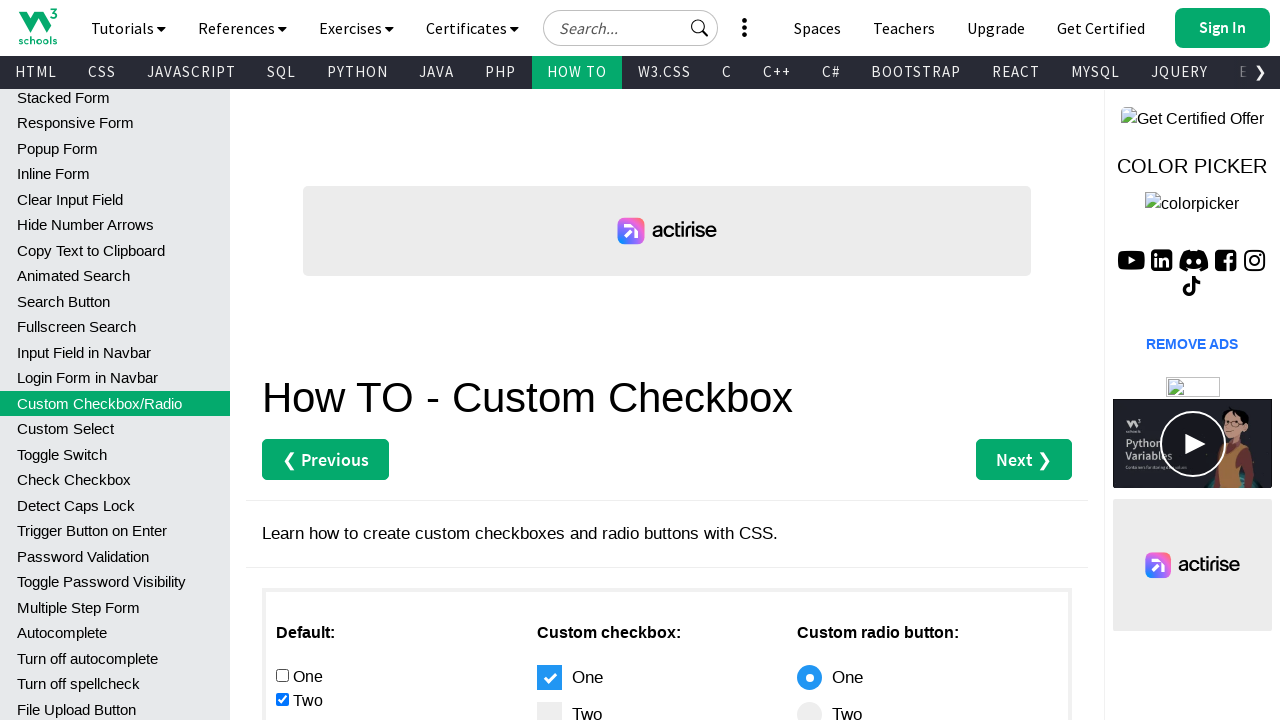

Located all radio buttons in the main section
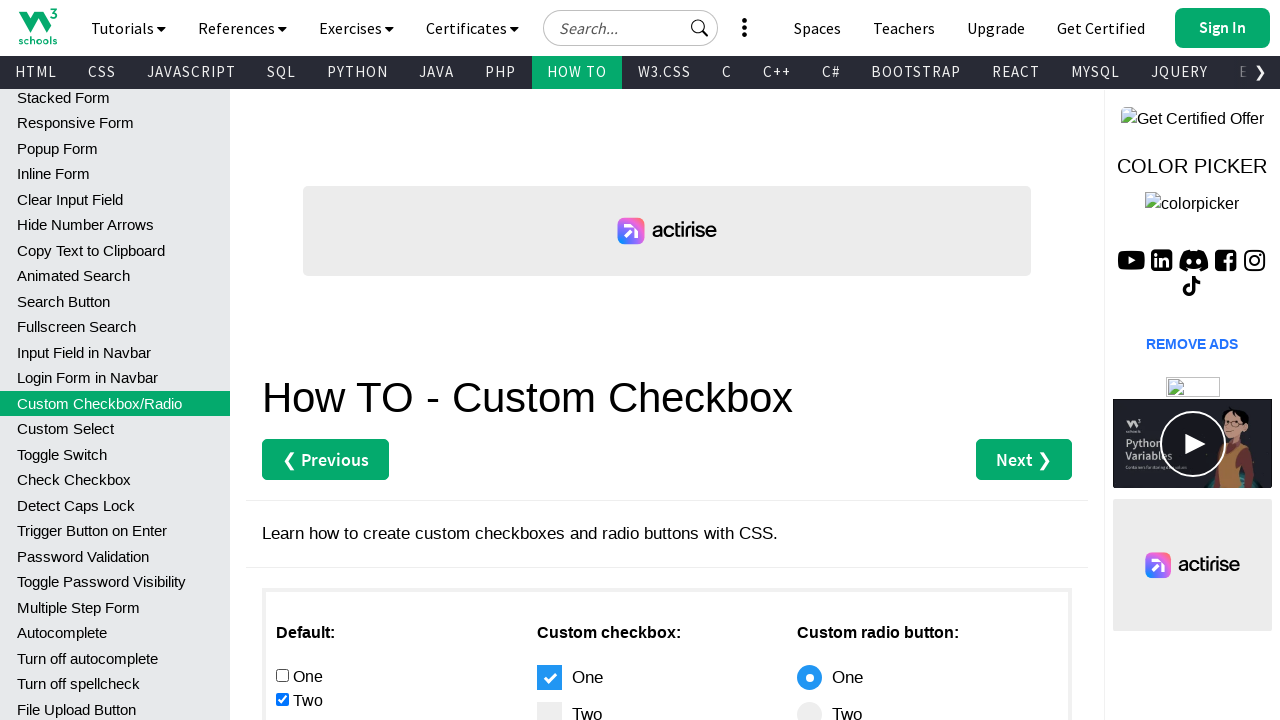

Checked the second radio button at (282, 360) on #main div :nth-child(1) input[type="radio"] >> nth=1
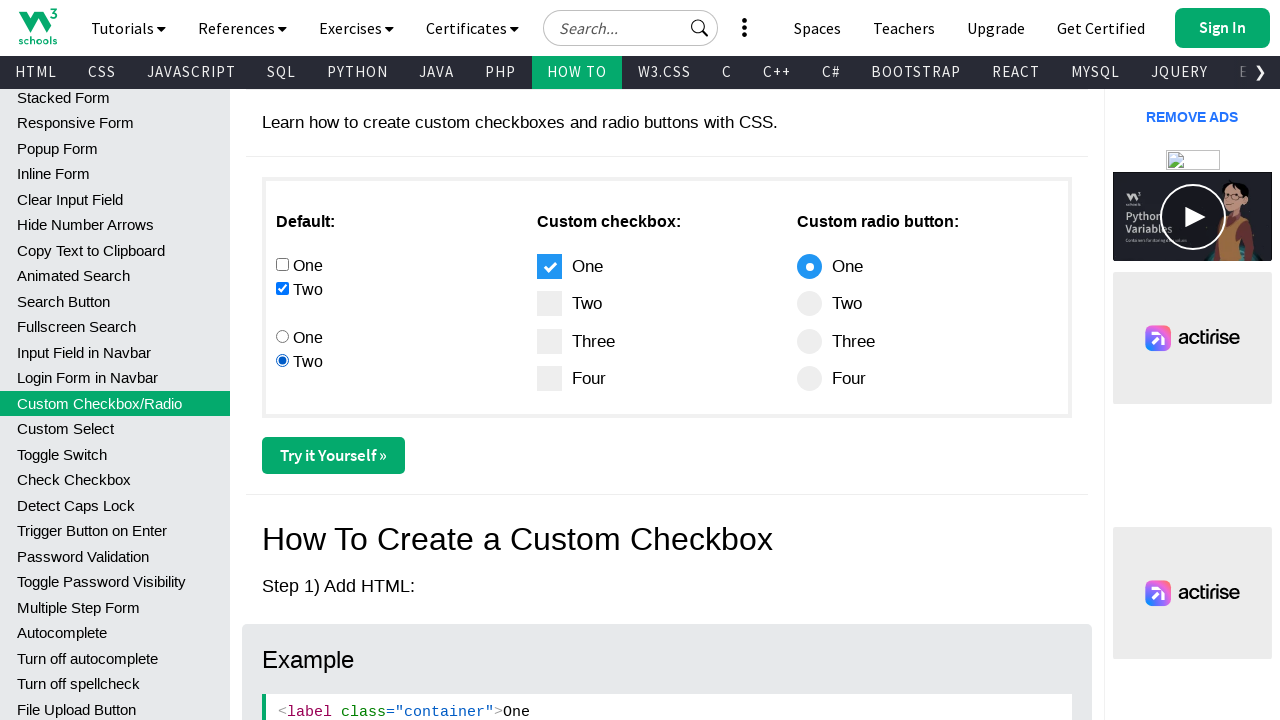

Attempted to uncheck the first radio button on #main div :nth-child(1) input[type="radio"] >> nth=0
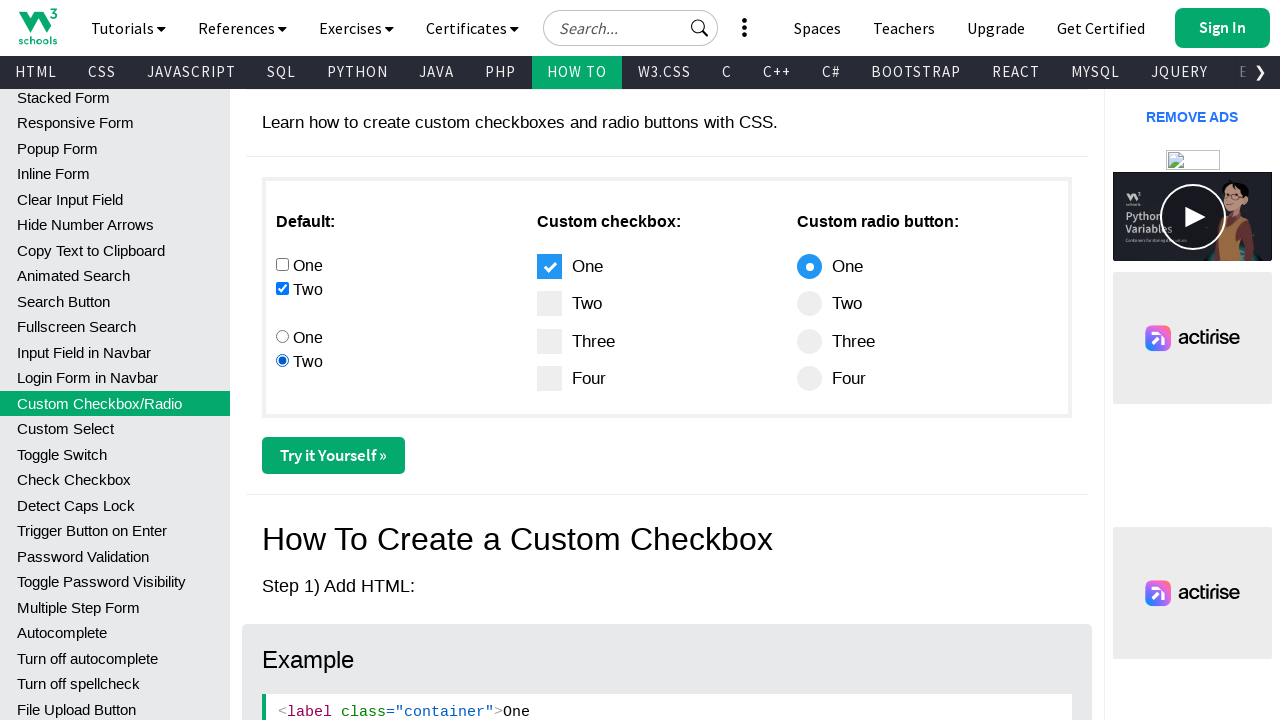

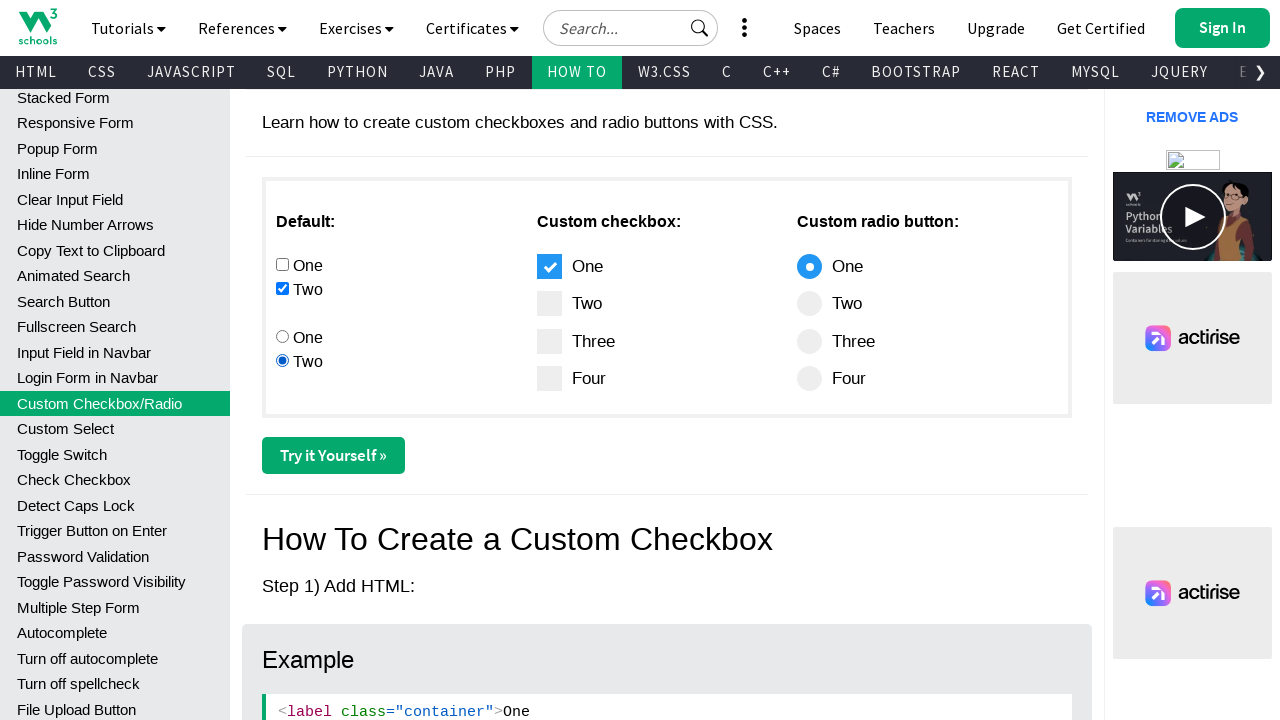